Tests navigation to Goalkeeper Gloves section by clicking on keepers image

Starting URL: https://soccerzone.com/

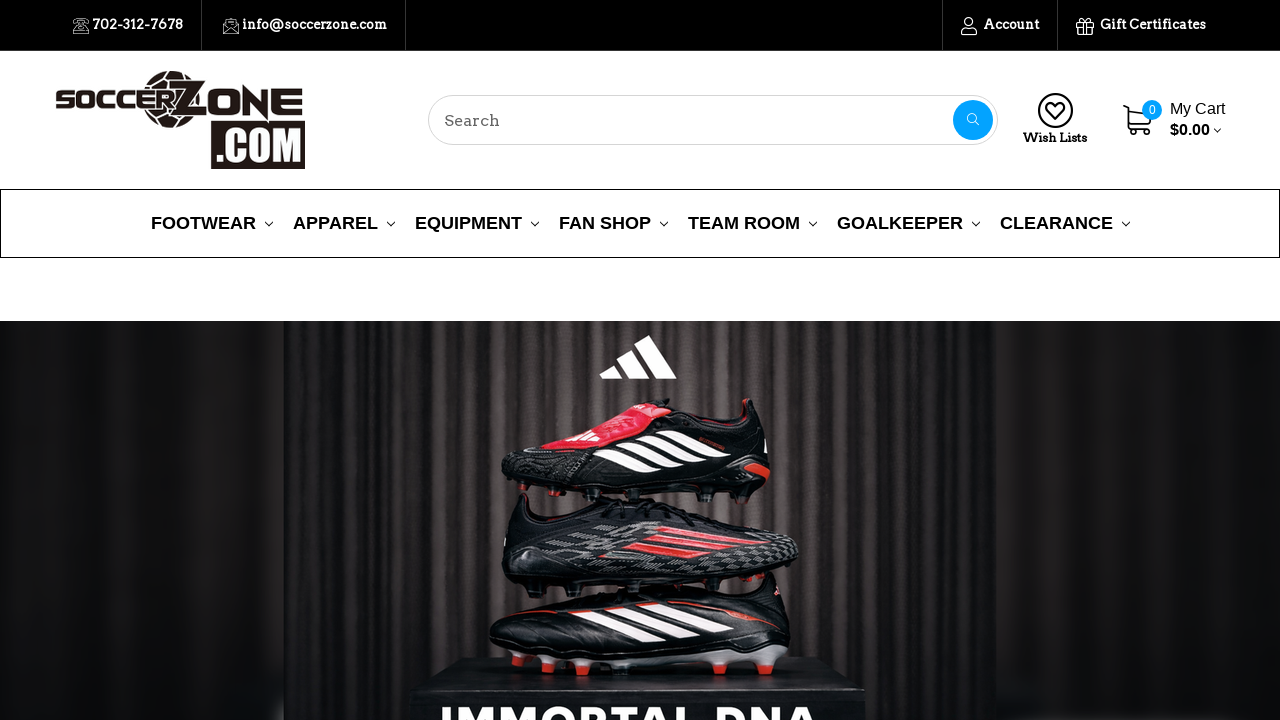

Clicked on goalkeeper keepers image to navigate to Goalkeeper Gloves section at (223, 361) on img[src='images/stencil/original/image-manager/keeps.png']
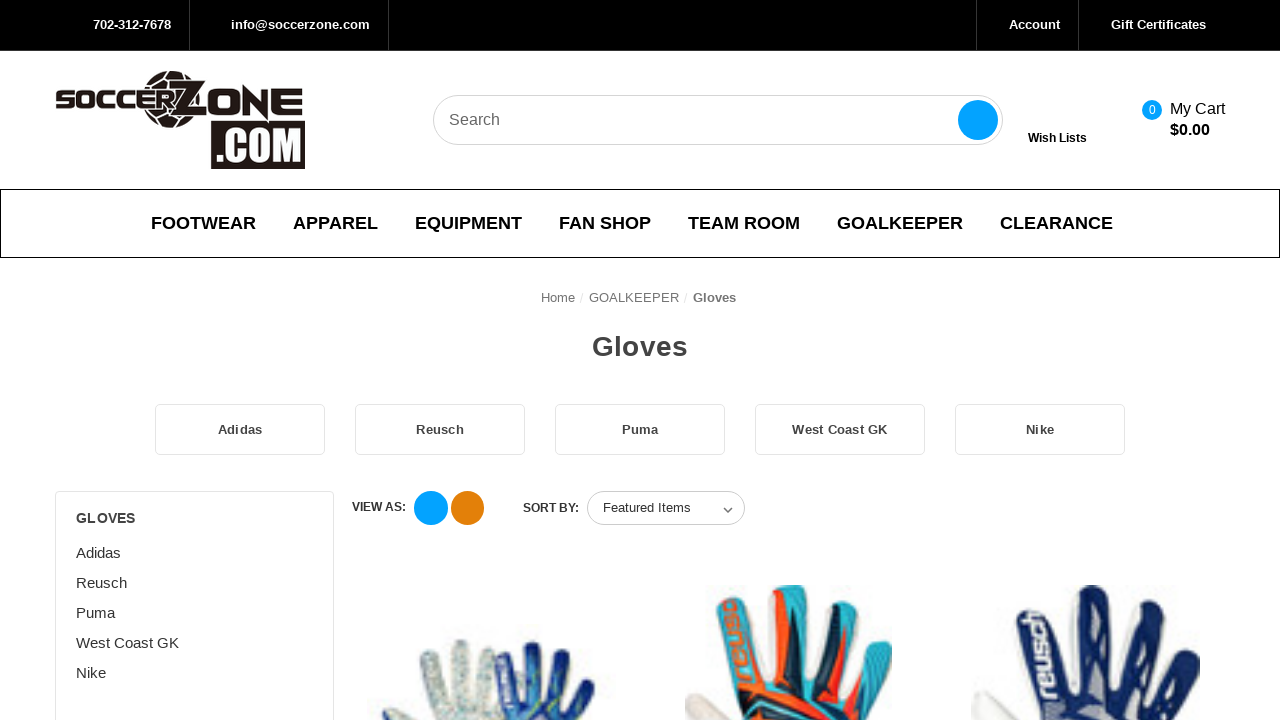

Navigation to Goalkeeper Gloves section completed successfully
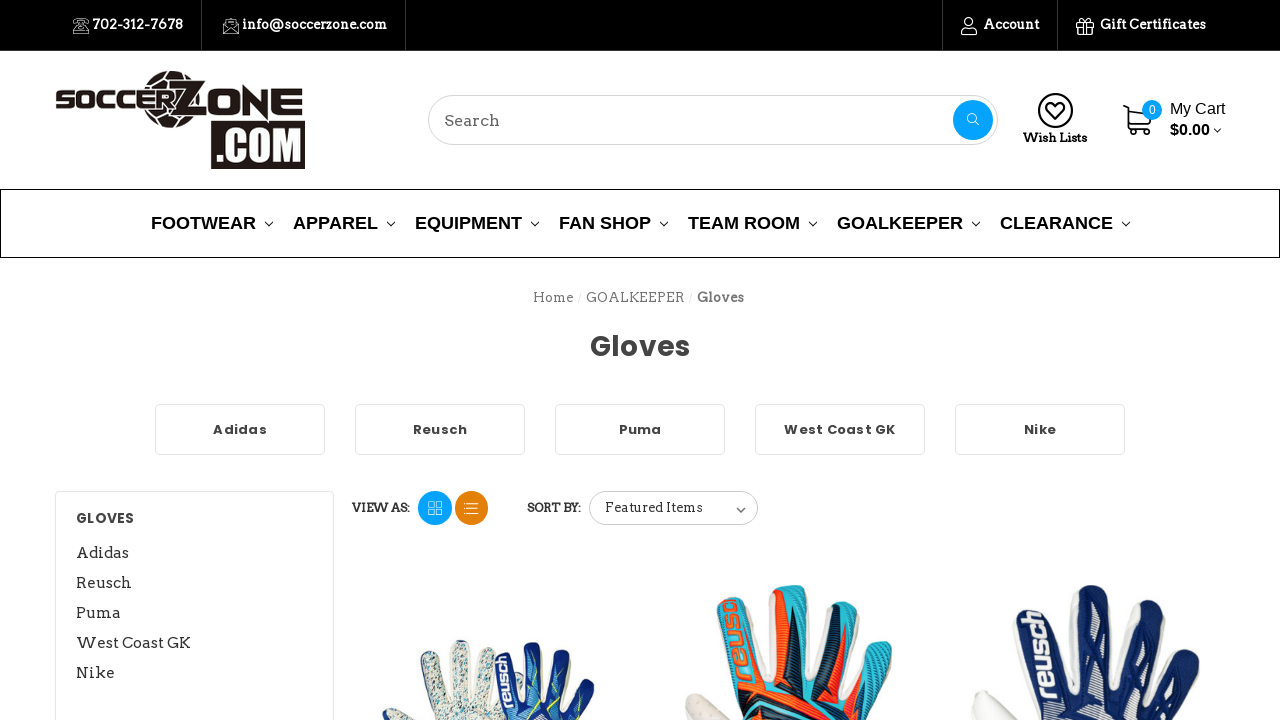

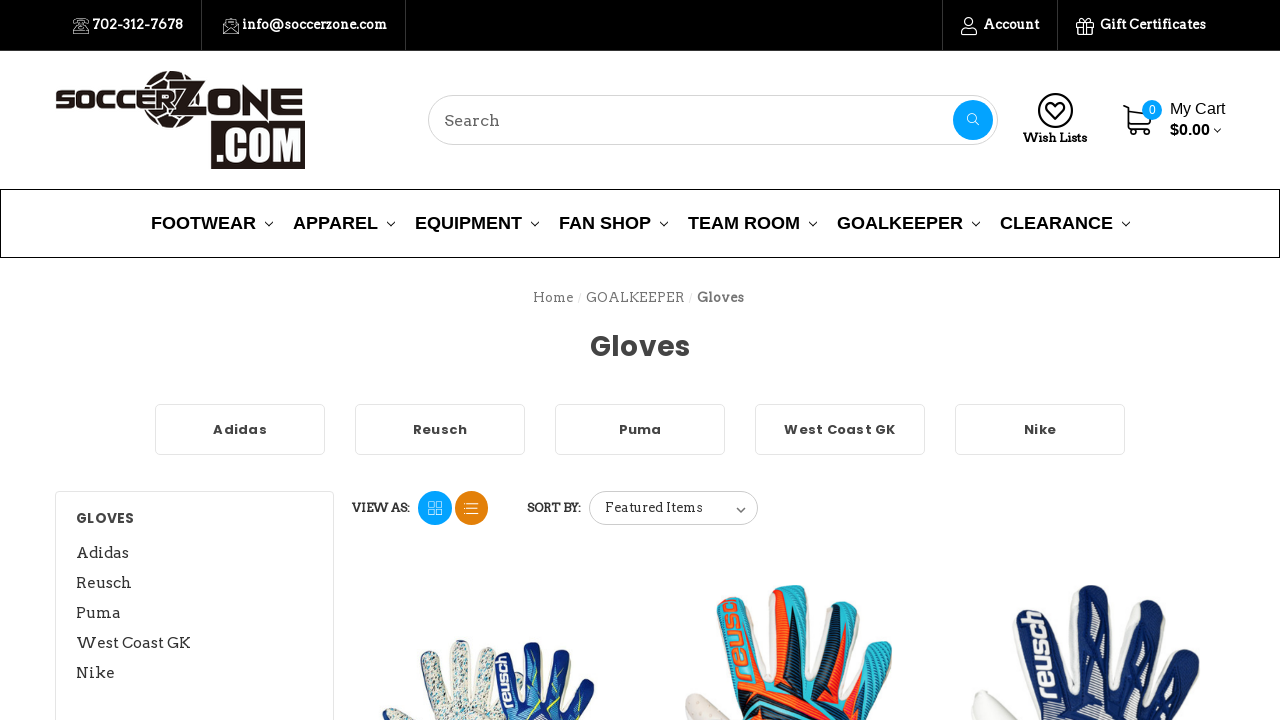